Tests explicit wait functionality by waiting for a price element to change to "100", then clicking a book button, calculating an answer based on a displayed value using logarithmic/trigonometric formula, and submitting the form.

Starting URL: http://suninjuly.github.io/explicit_wait2.html

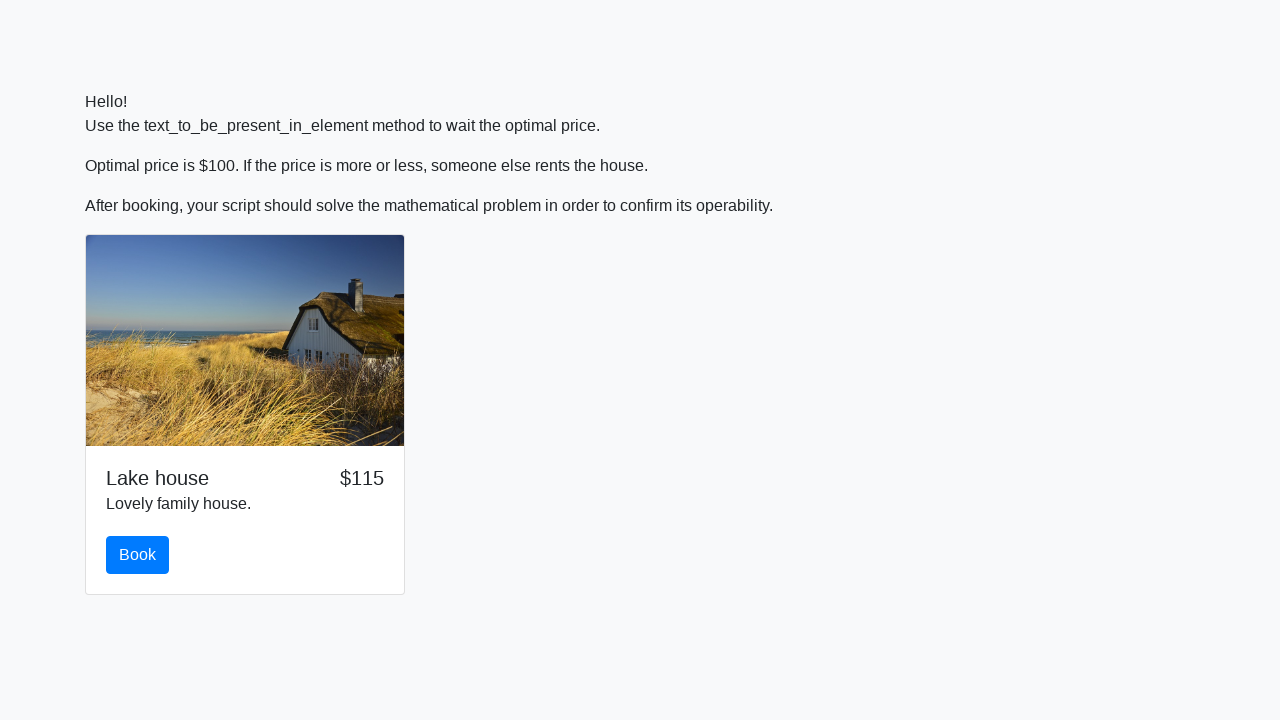

Waited for price element to display '100'
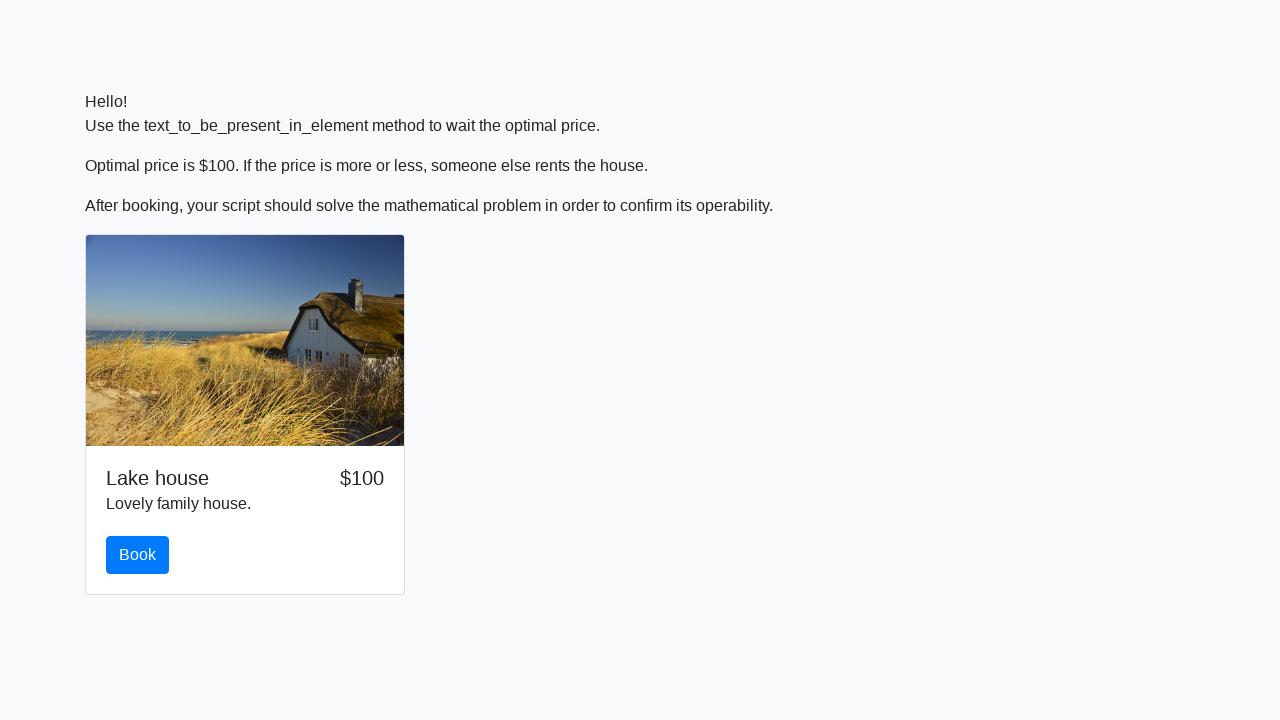

Clicked the book button at (138, 555) on #book
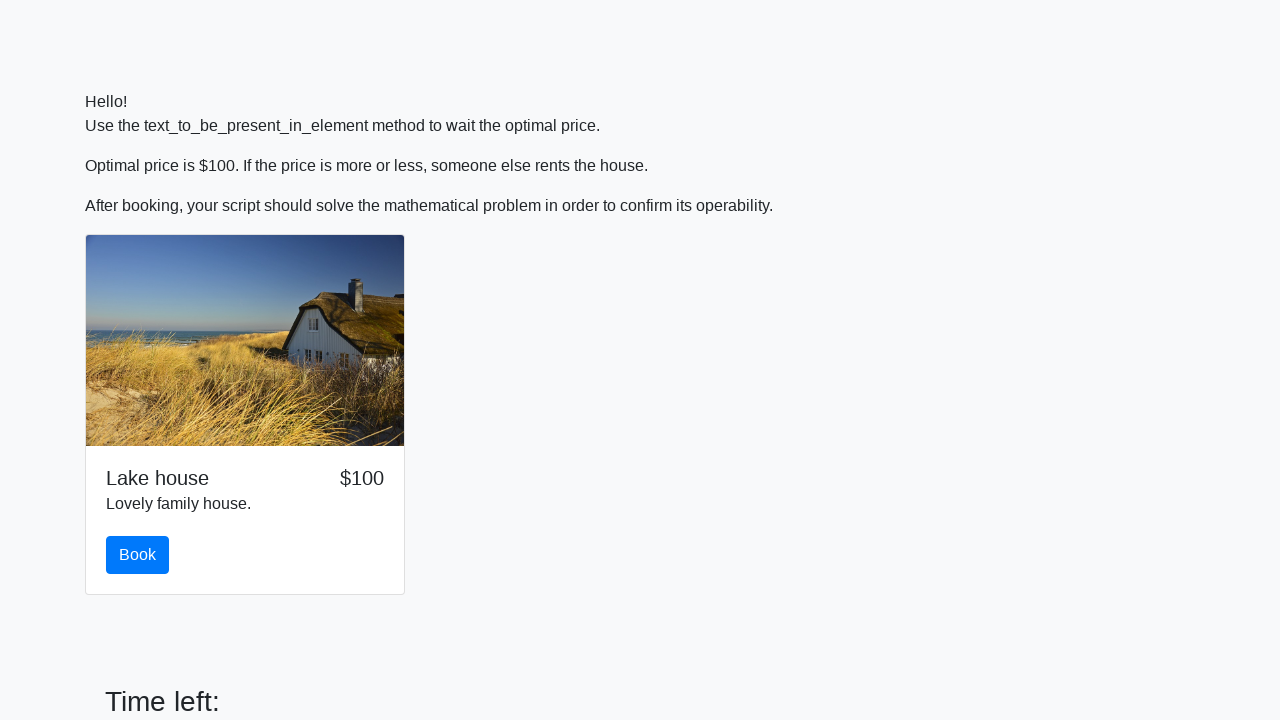

Retrieved input value for calculation
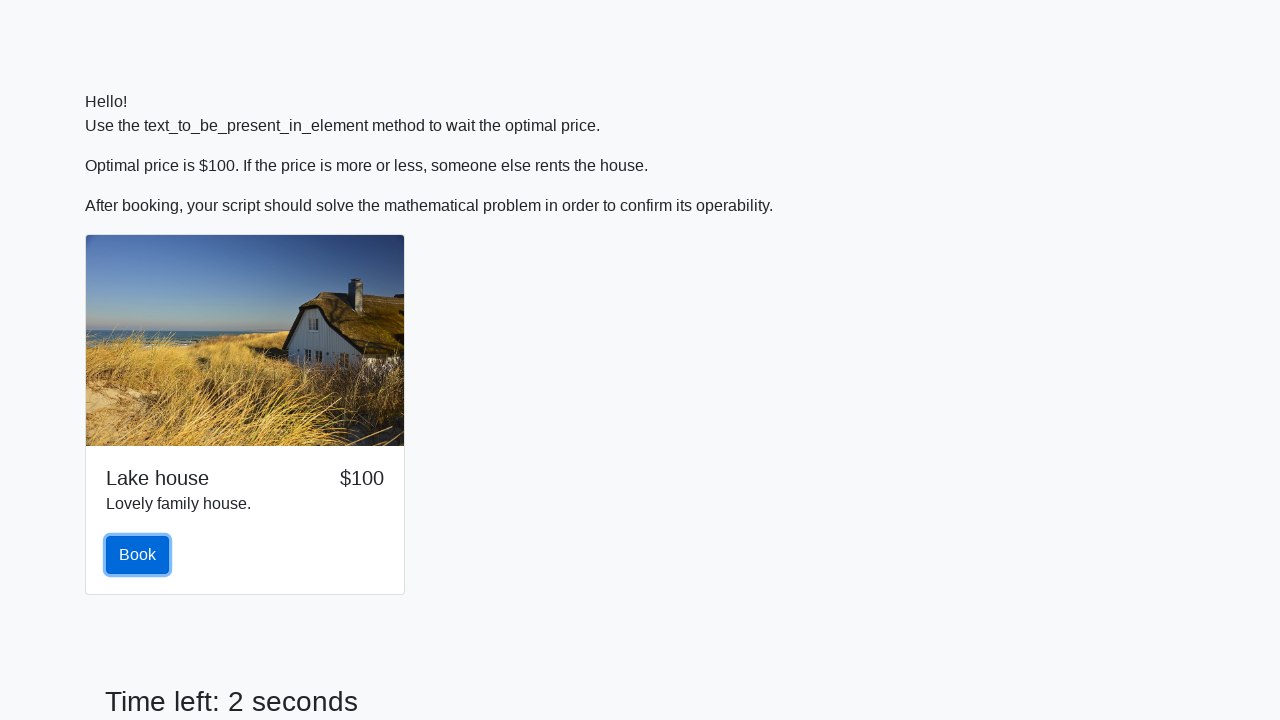

Calculated answer using logarithmic/trigonometric formula: 2.3938407570918505
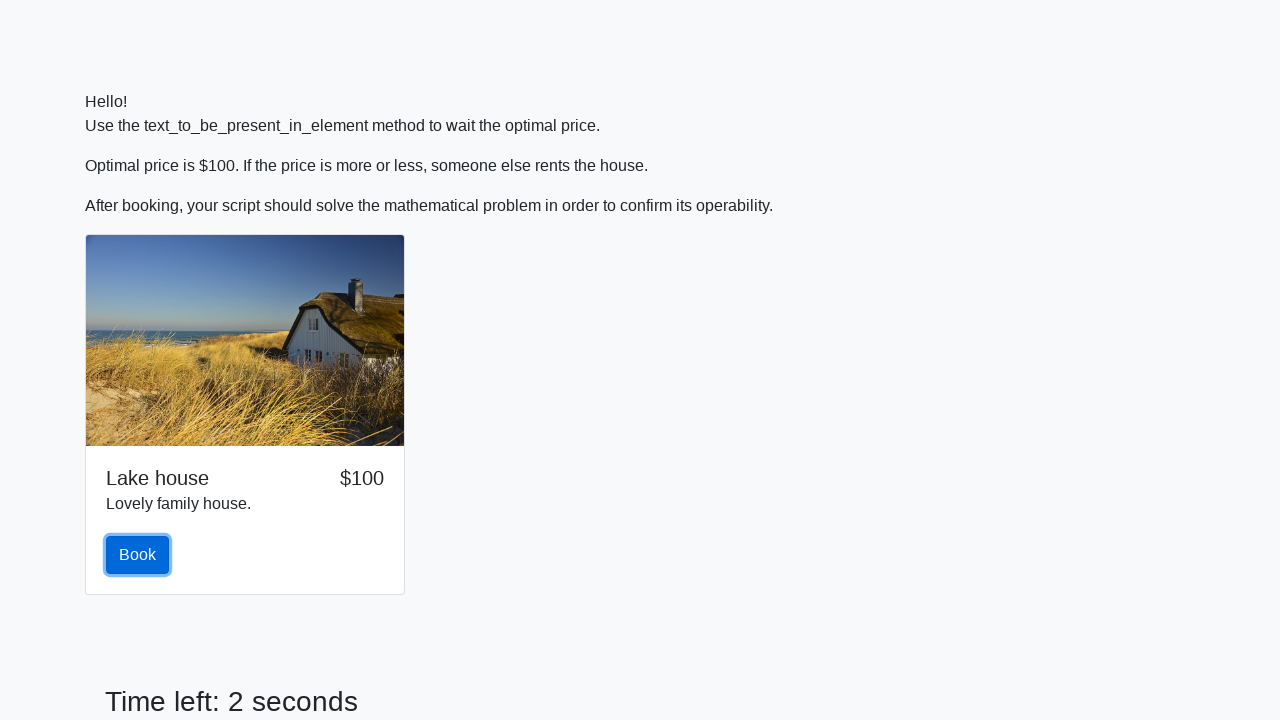

Filled answer field with calculated value on #answer
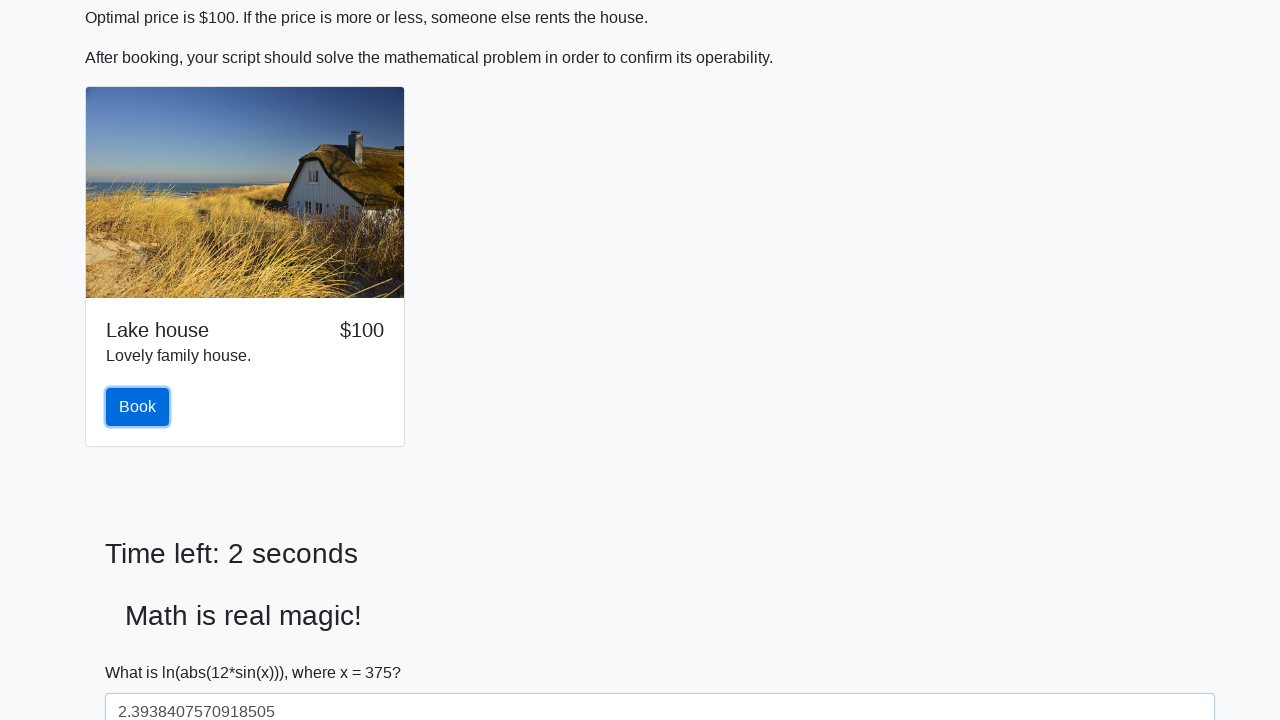

Clicked the solve button to submit the form at (143, 651) on #solve
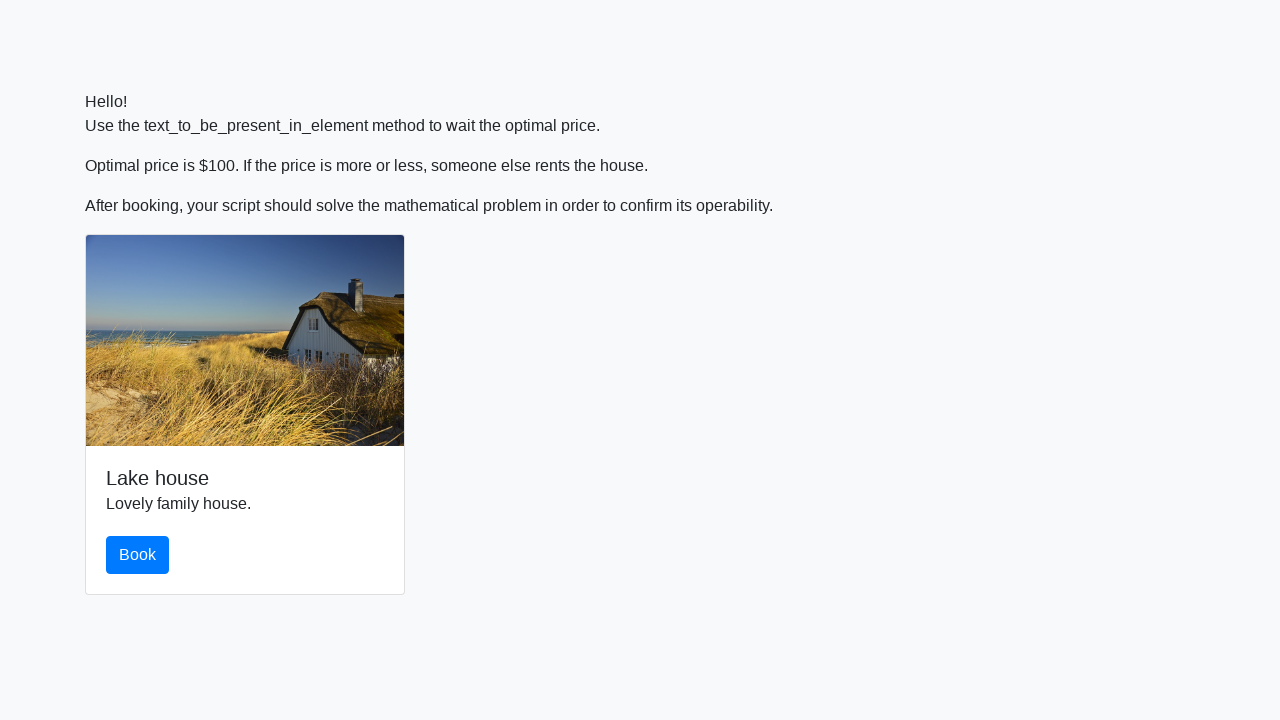

Waited for page to process submission
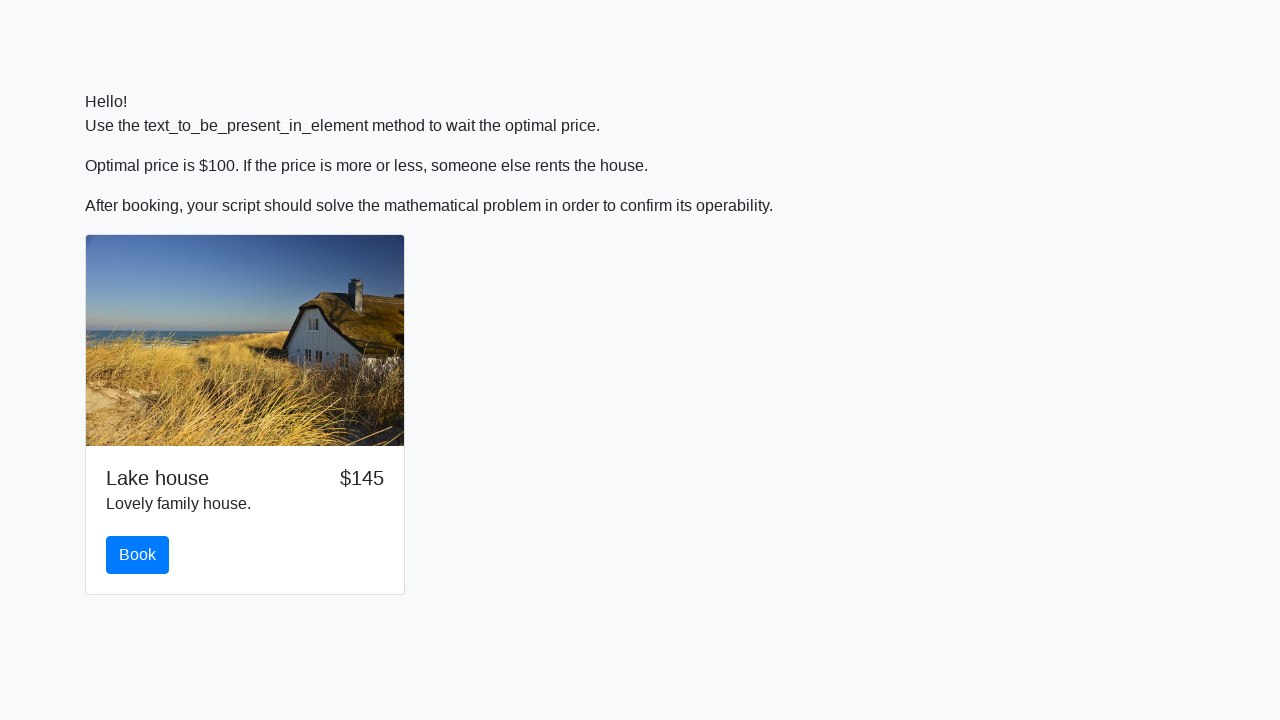

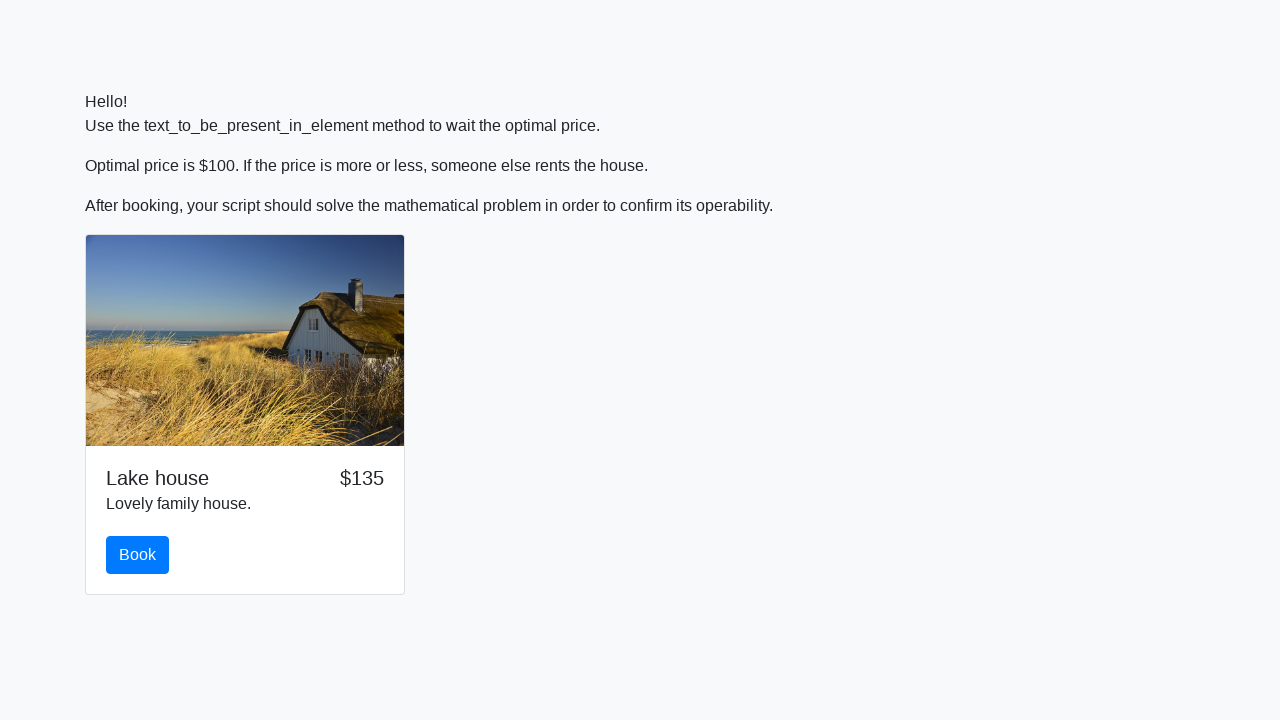